Tests clicking a radio button element for years of experience selection using relative positioning to a span label on a practice form page.

Starting URL: https://awesomeqa.com/practice.html

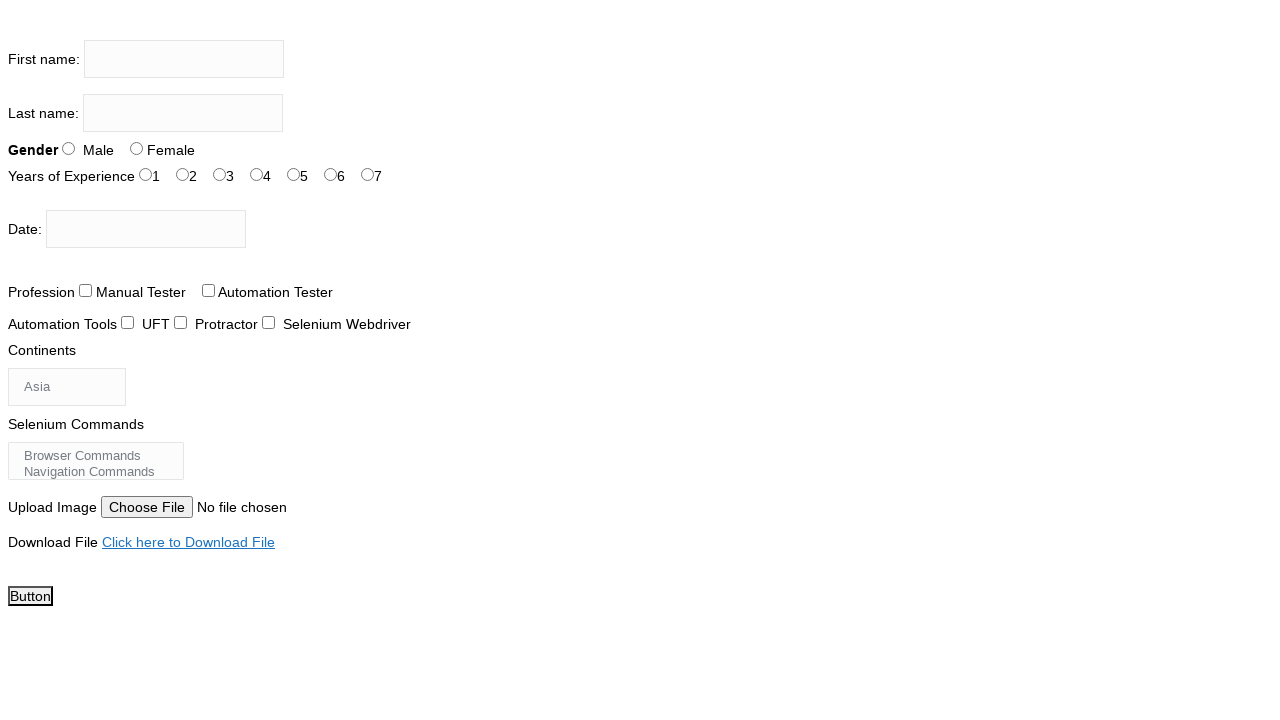

Located 'Years of Experience' span element
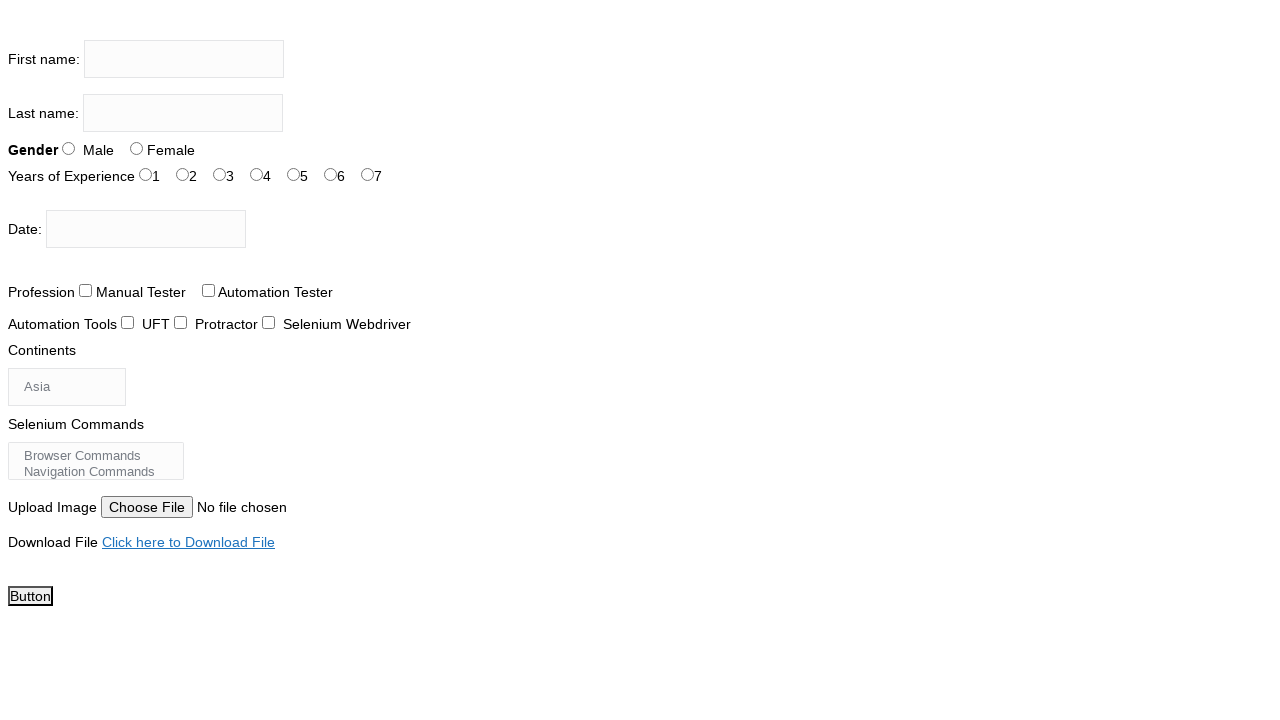

Retrieved bounding box of Years of Experience span
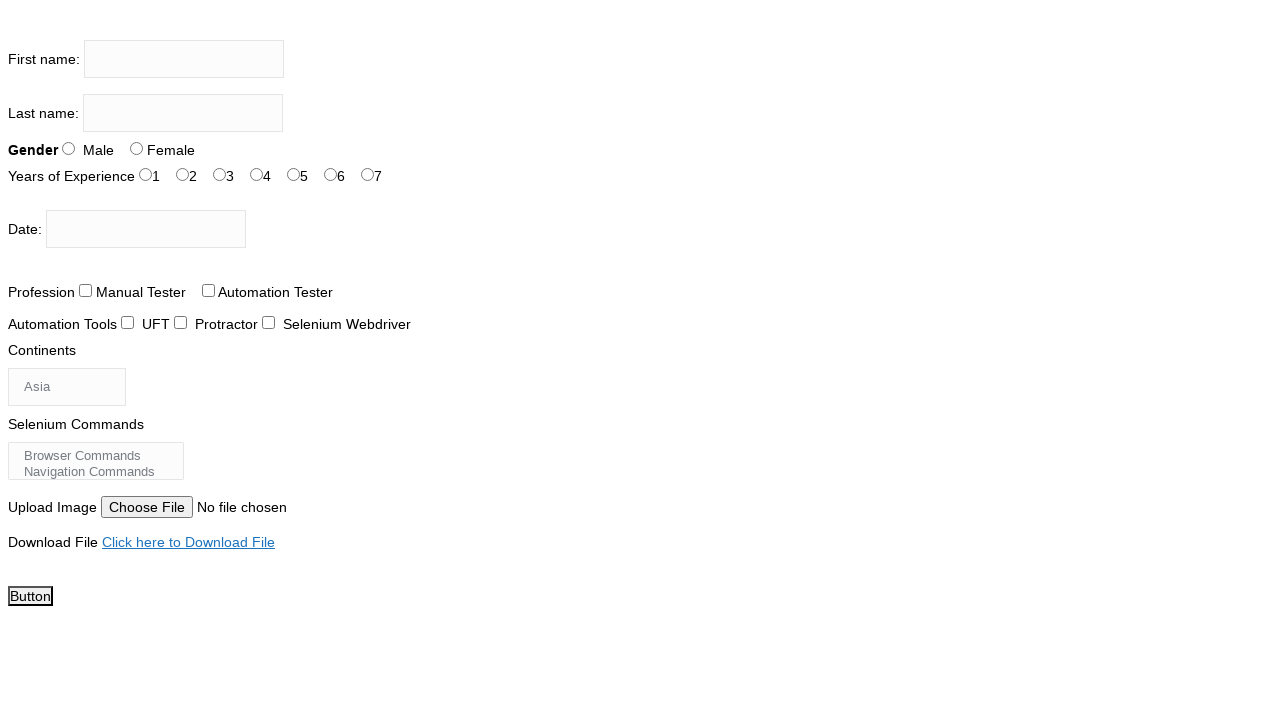

Clicked radio button for Years of Experience selection (exp-3) at (256, 174) on #exp-3
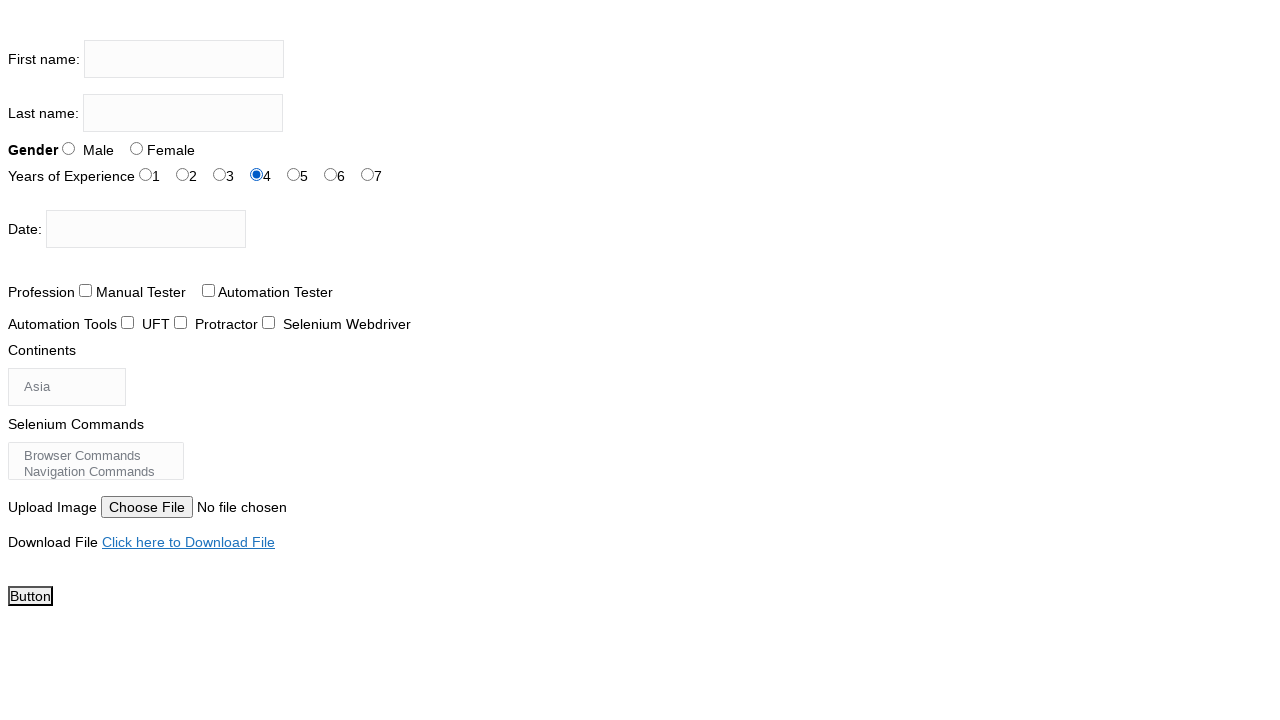

Waited for radio button action to complete
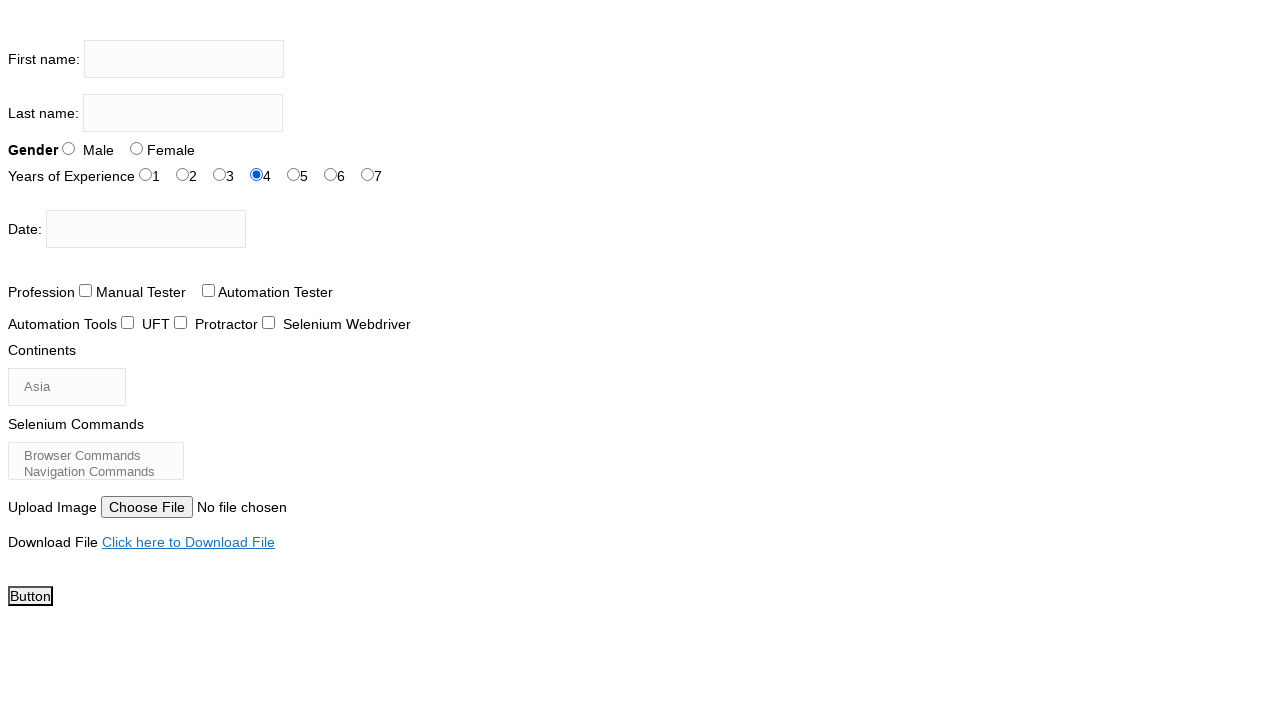

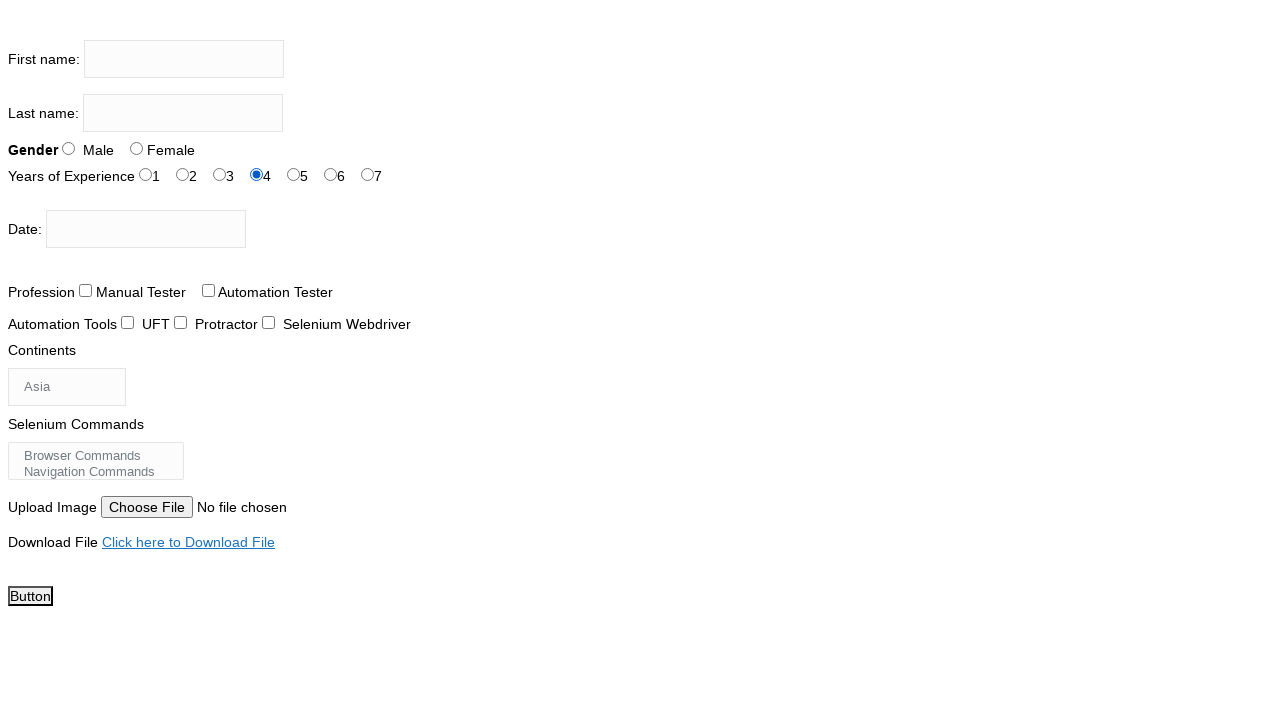